Tests a text box form by filling in full name, email, current address, and permanent address fields, then submitting the form.

Starting URL: https://demoqa.com/text-box

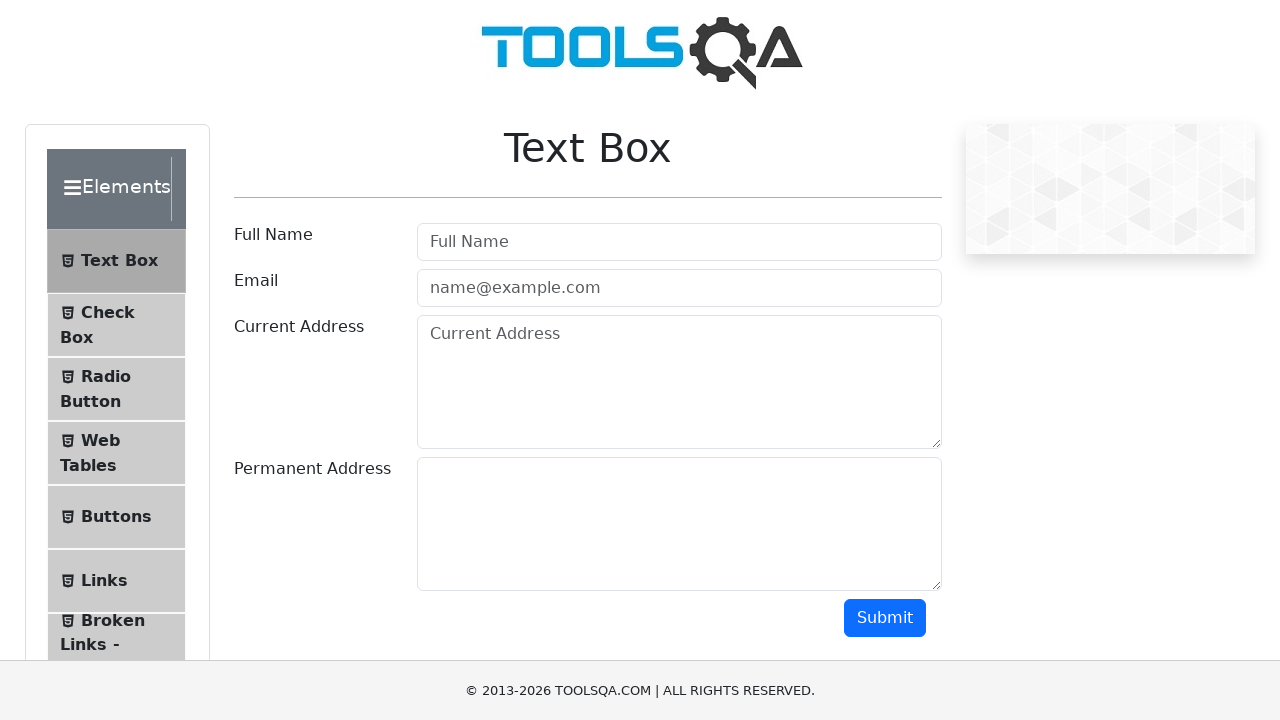

Clicked full name field at (679, 242) on internal:attr=[placeholder="Full Name"i]
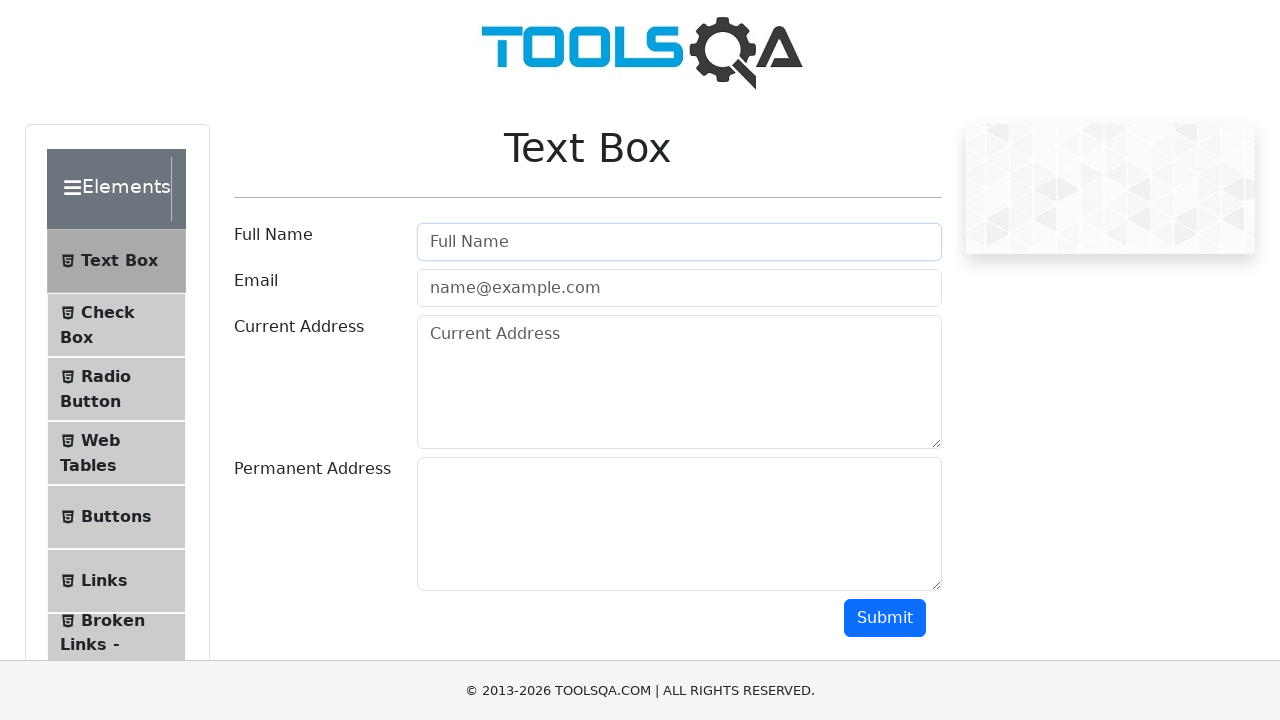

Filled full name field with 'Luis' on internal:attr=[placeholder="Full Name"i]
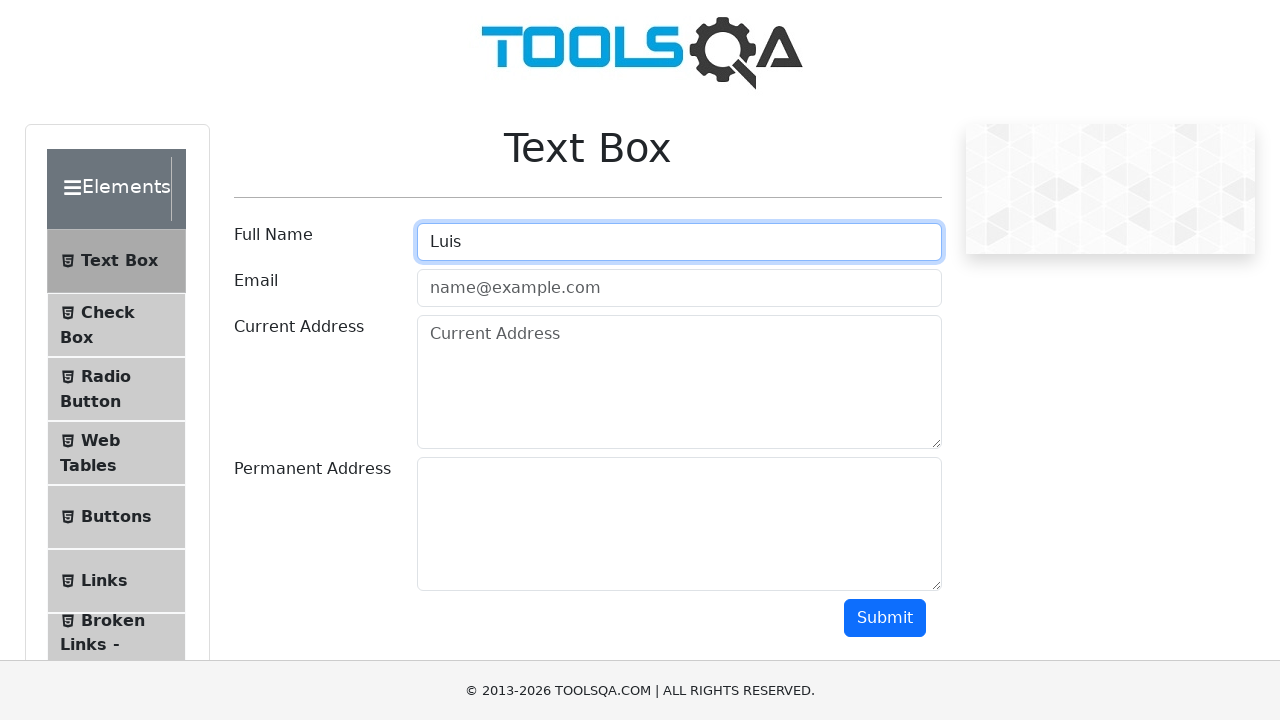

Clicked email field at (679, 288) on internal:attr=[placeholder="name@example.com"i]
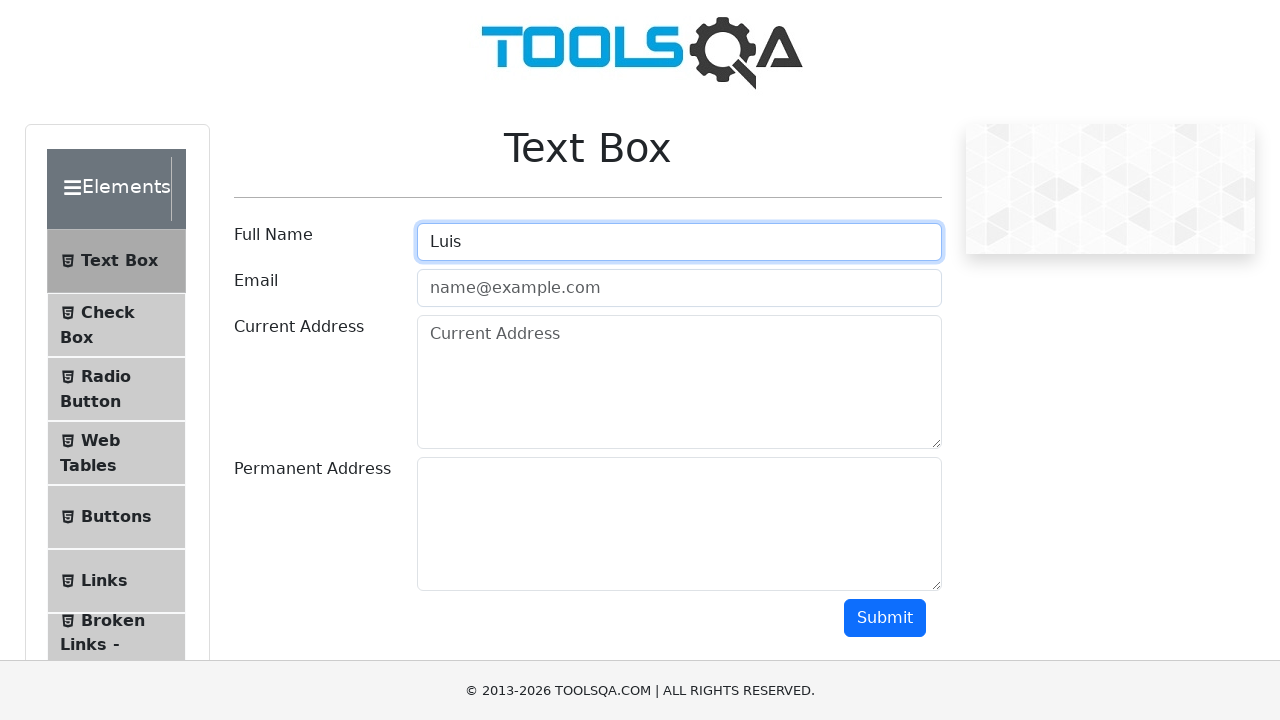

Typed email 'luis@test.com' into email field on internal:attr=[placeholder="name@example.com"i]
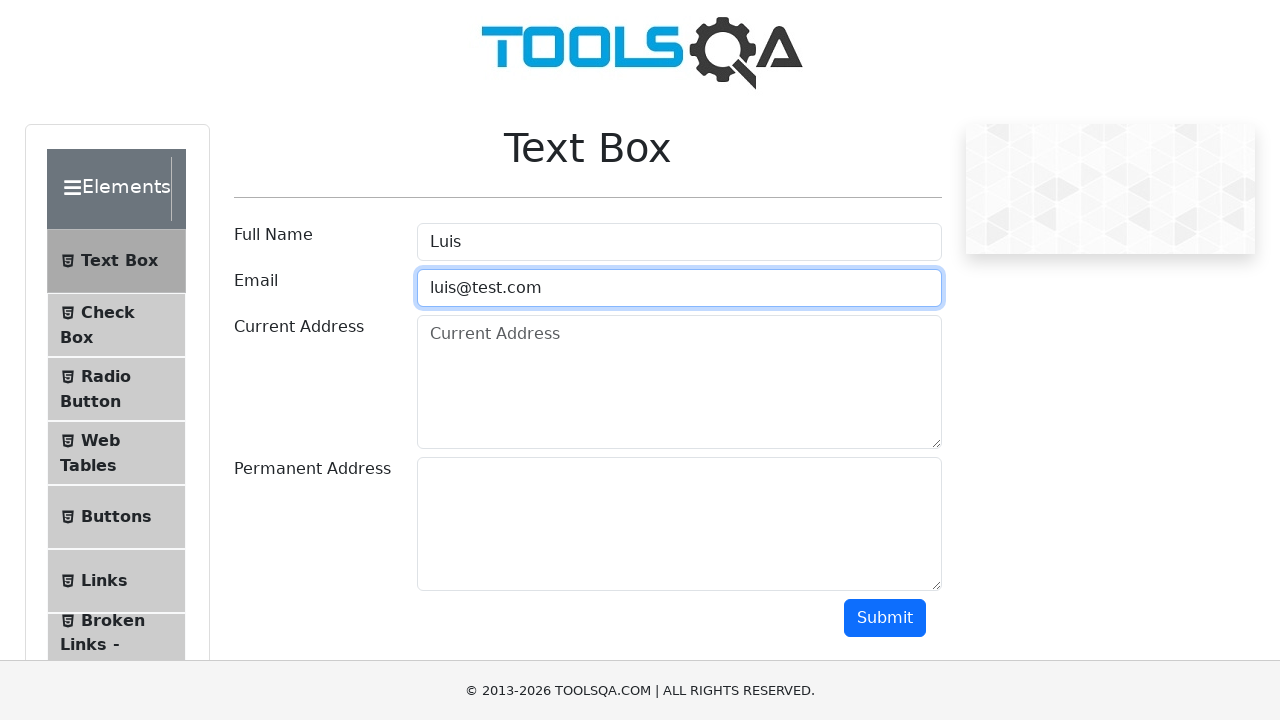

Clicked current address field at (679, 382) on internal:attr=[placeholder="Current Address"i]
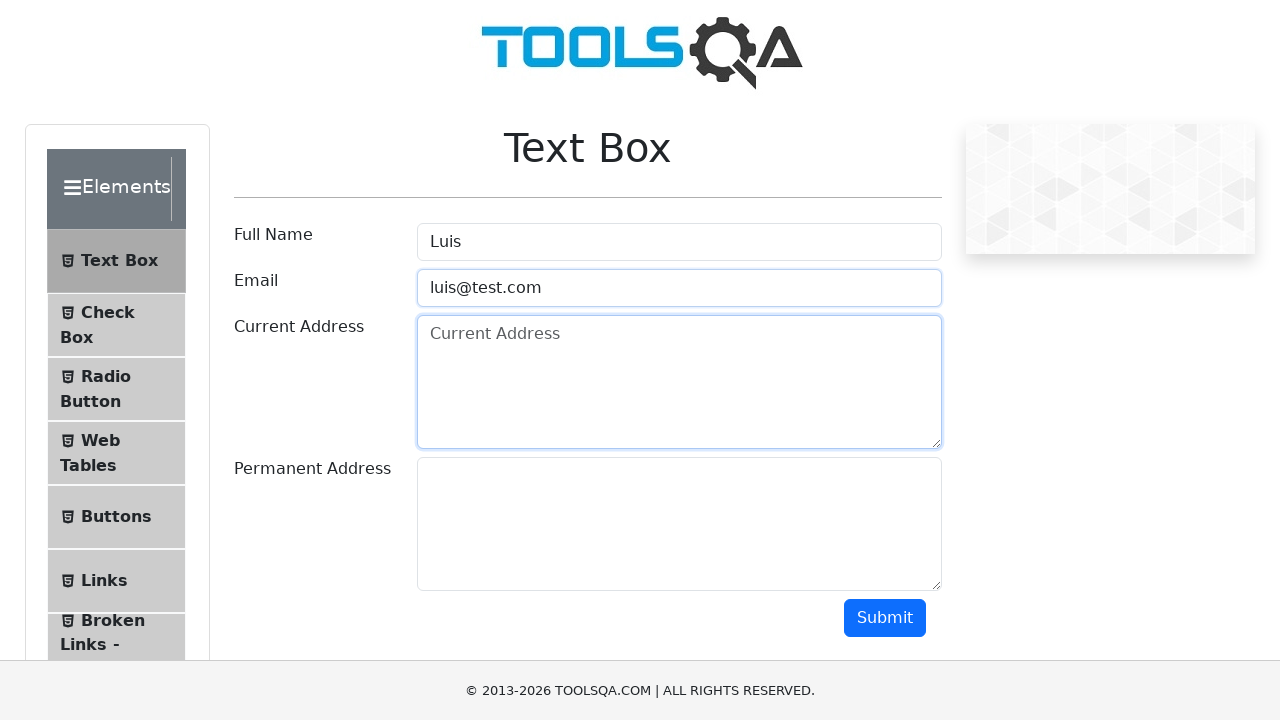

Filled current address field with 'Direccion 1' on internal:attr=[placeholder="Current Address"i]
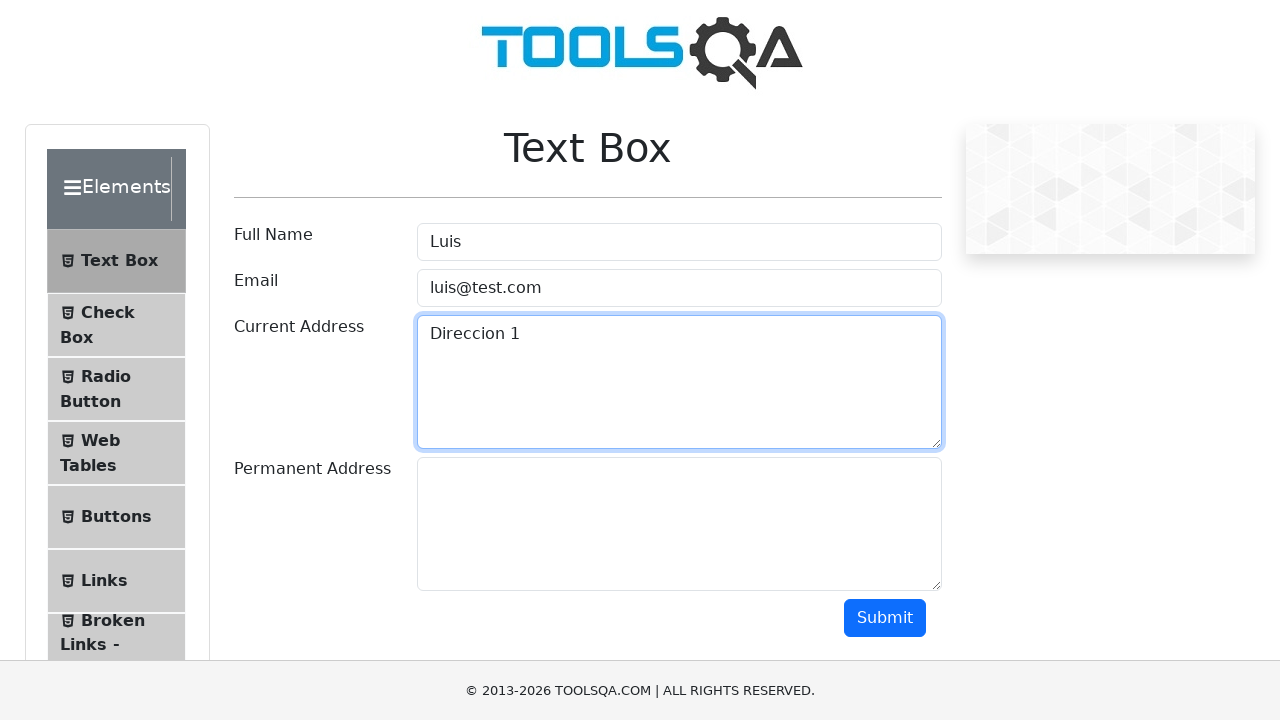

Clicked permanent address field at (679, 524) on #permanentAddress
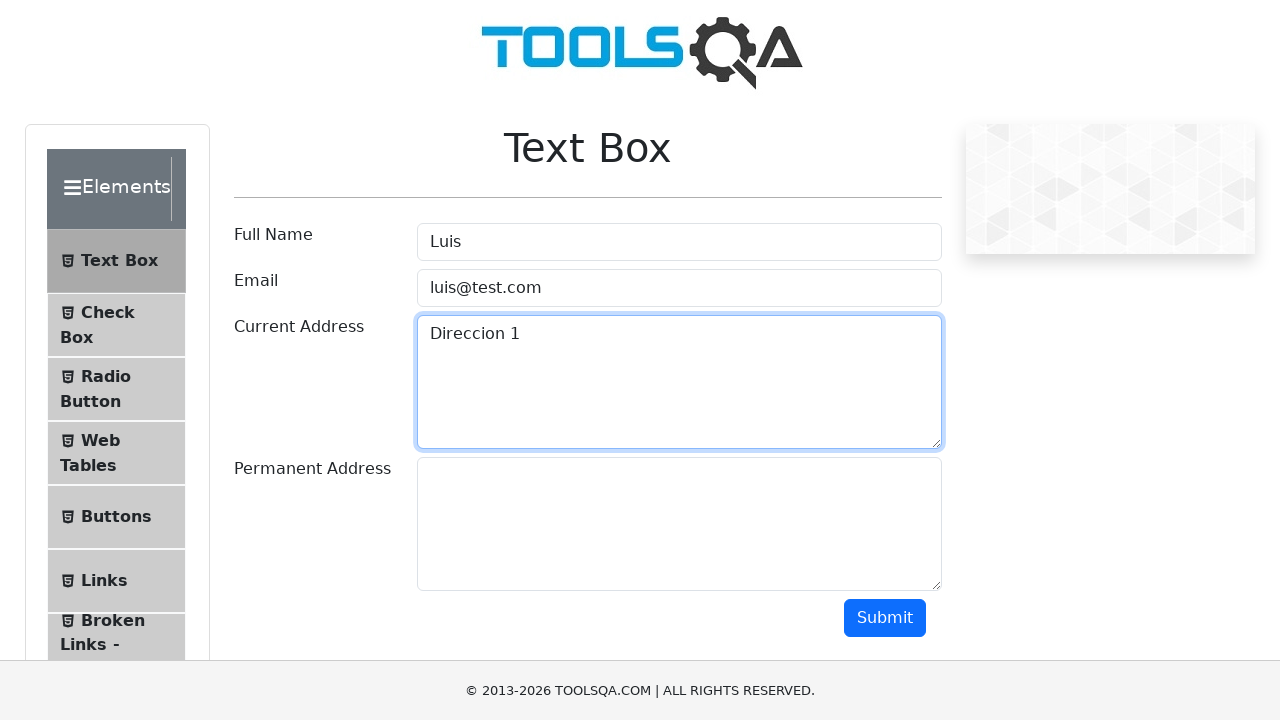

Filled permanent address field with 'Direccion 2' on #permanentAddress
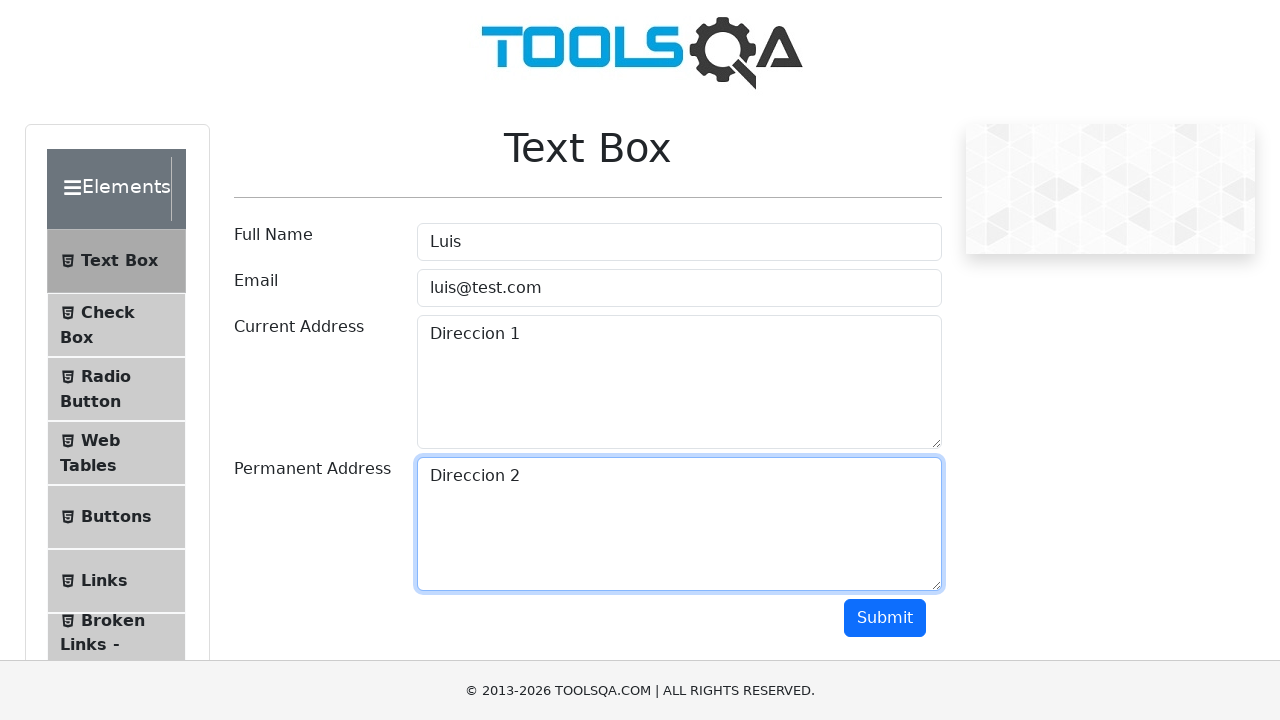

Clicked Submit button to submit the form at (885, 618) on internal:role=button[name="Submit"i]
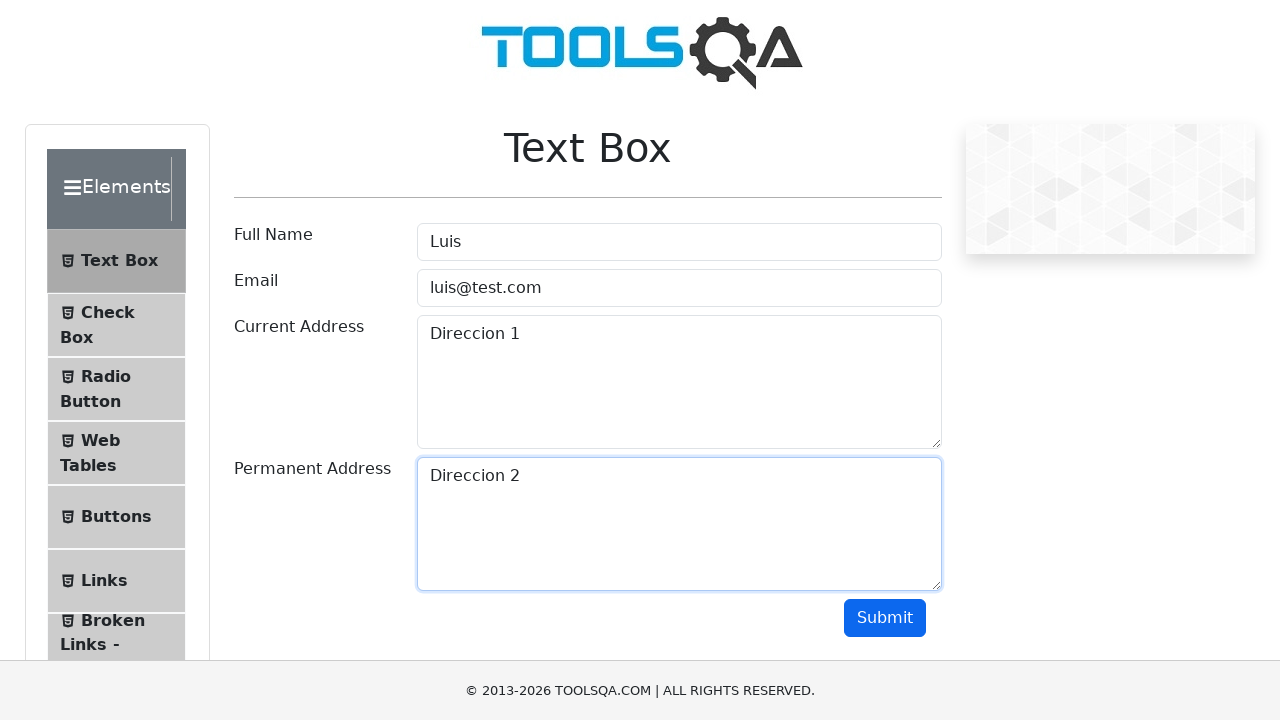

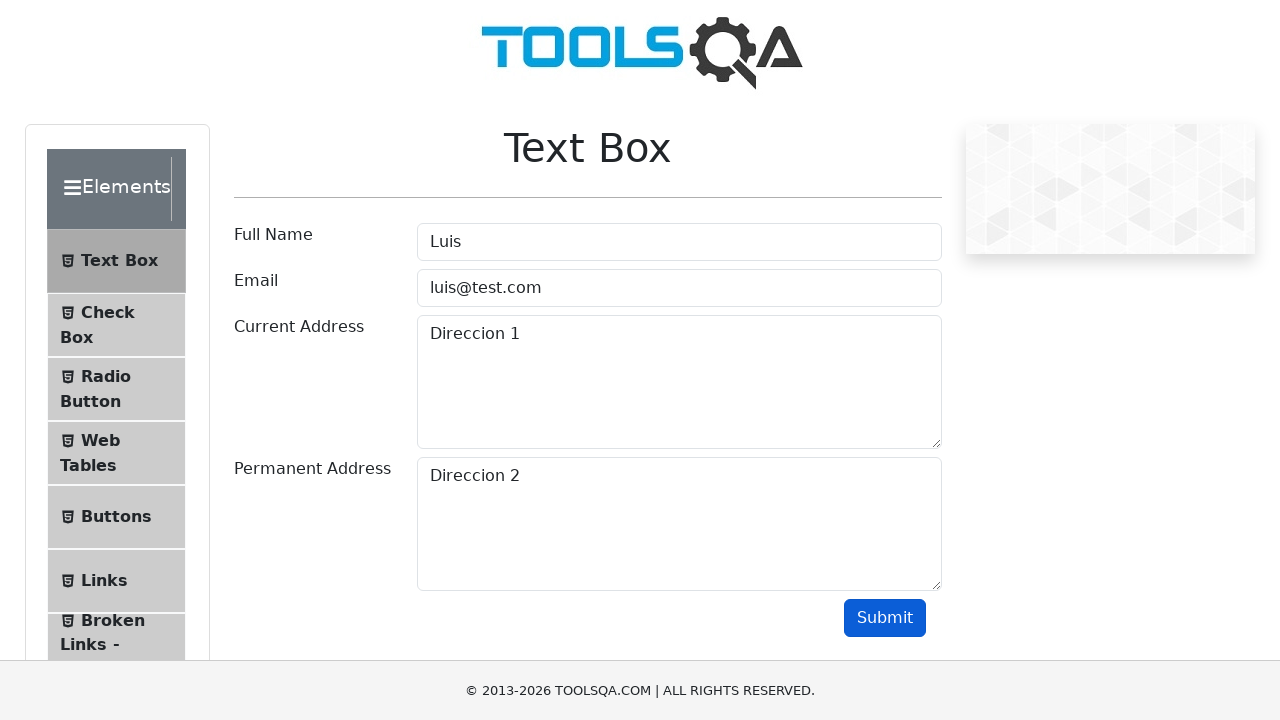